Tests a web form by entering text into an input field, submitting the form, and verifying the success message is displayed.

Starting URL: https://www.selenium.dev/selenium/web/web-form.html

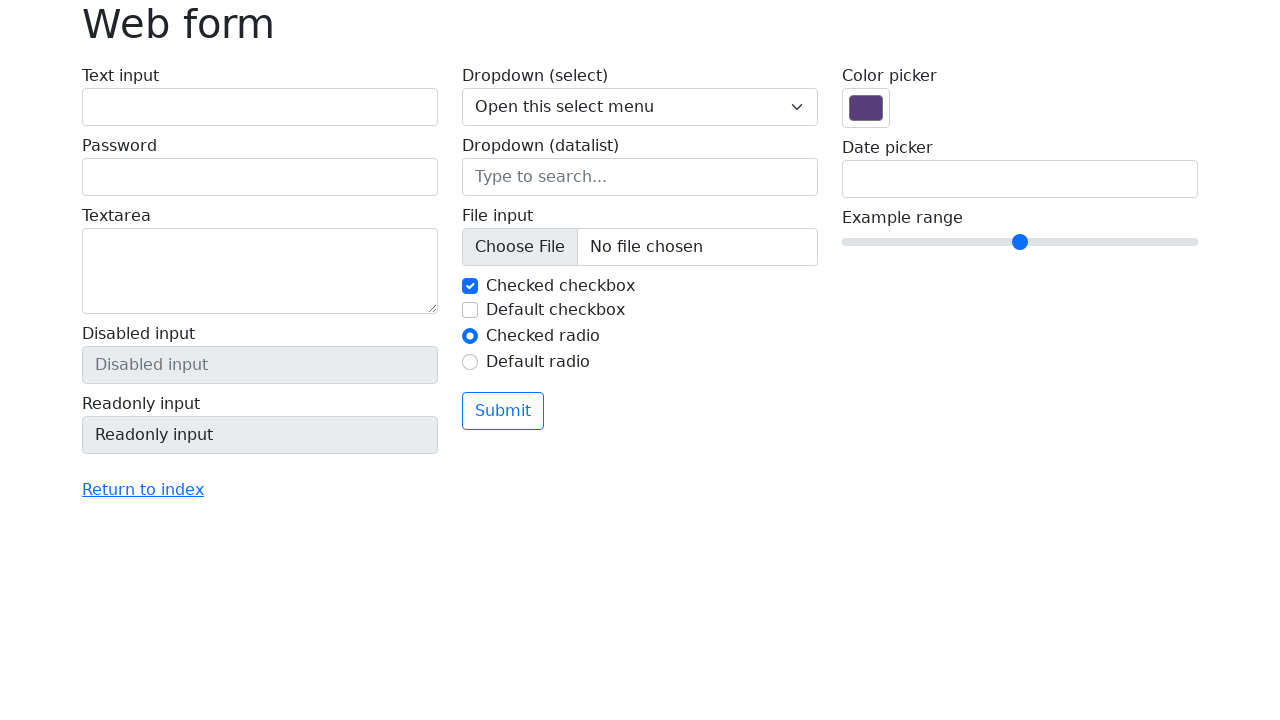

Verified page title is 'Web form'
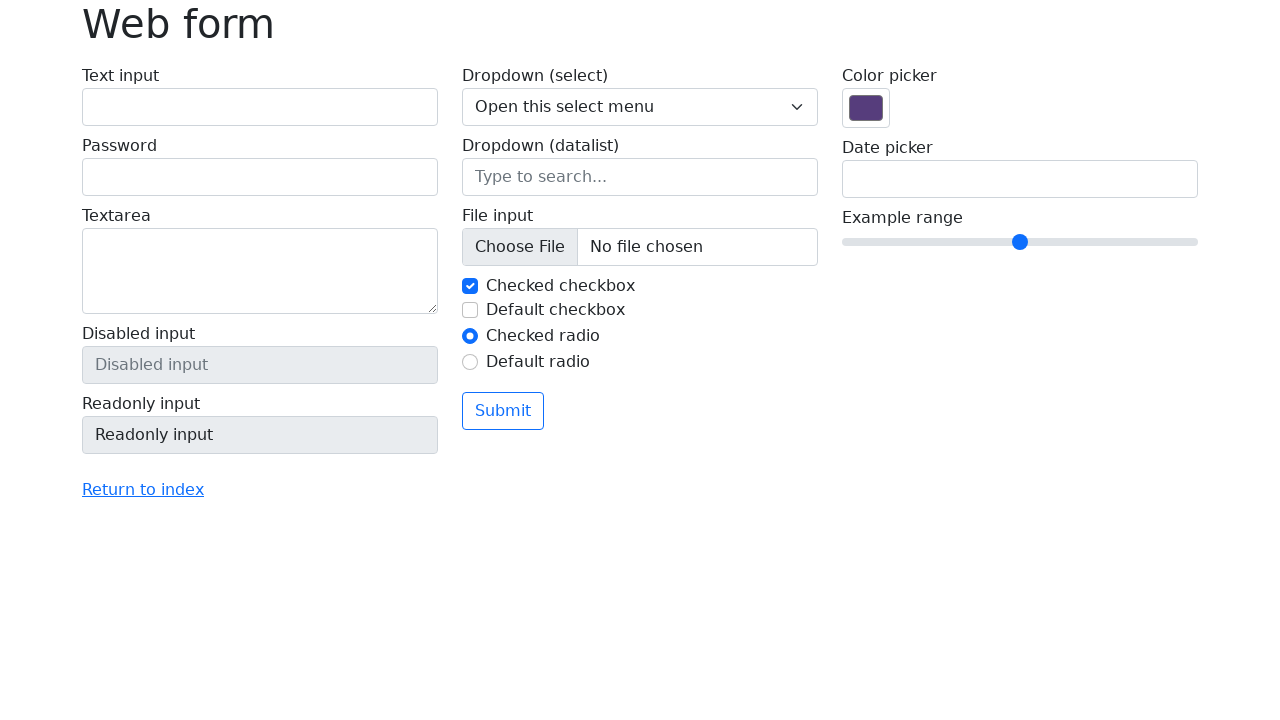

Filled text input field with 'Selenium' on input[name='my-text']
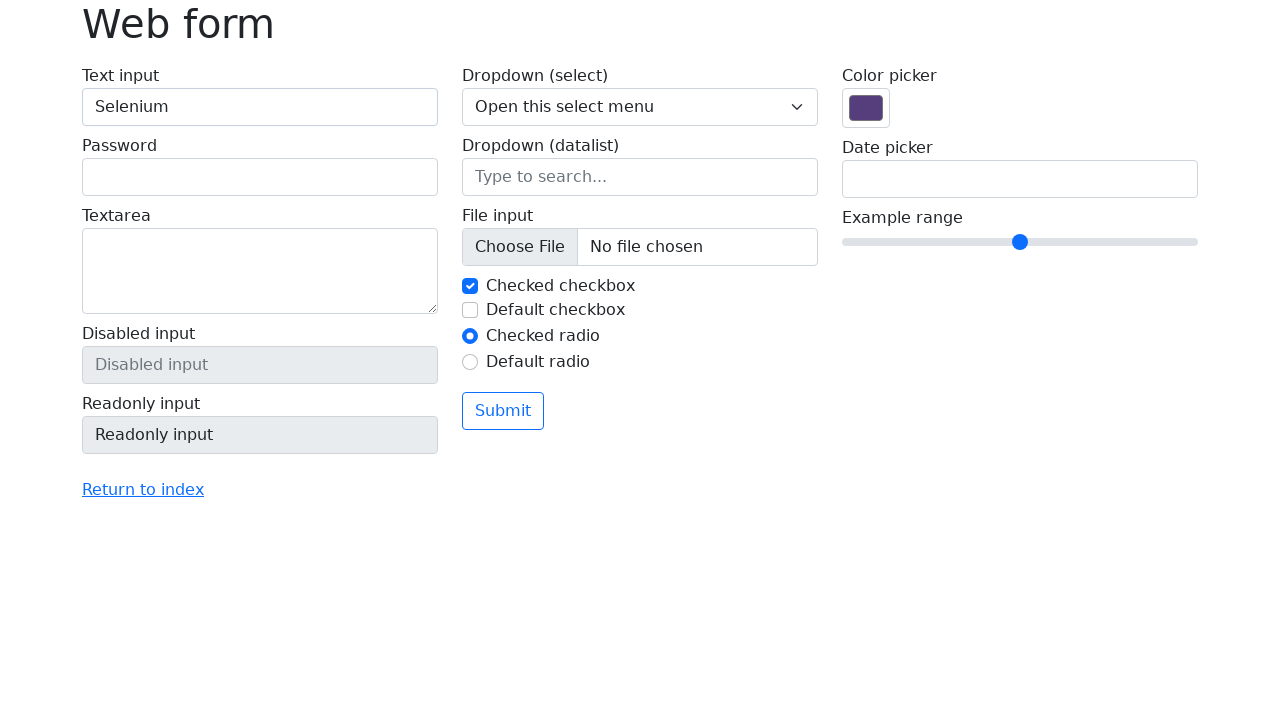

Clicked the submit button at (503, 411) on button
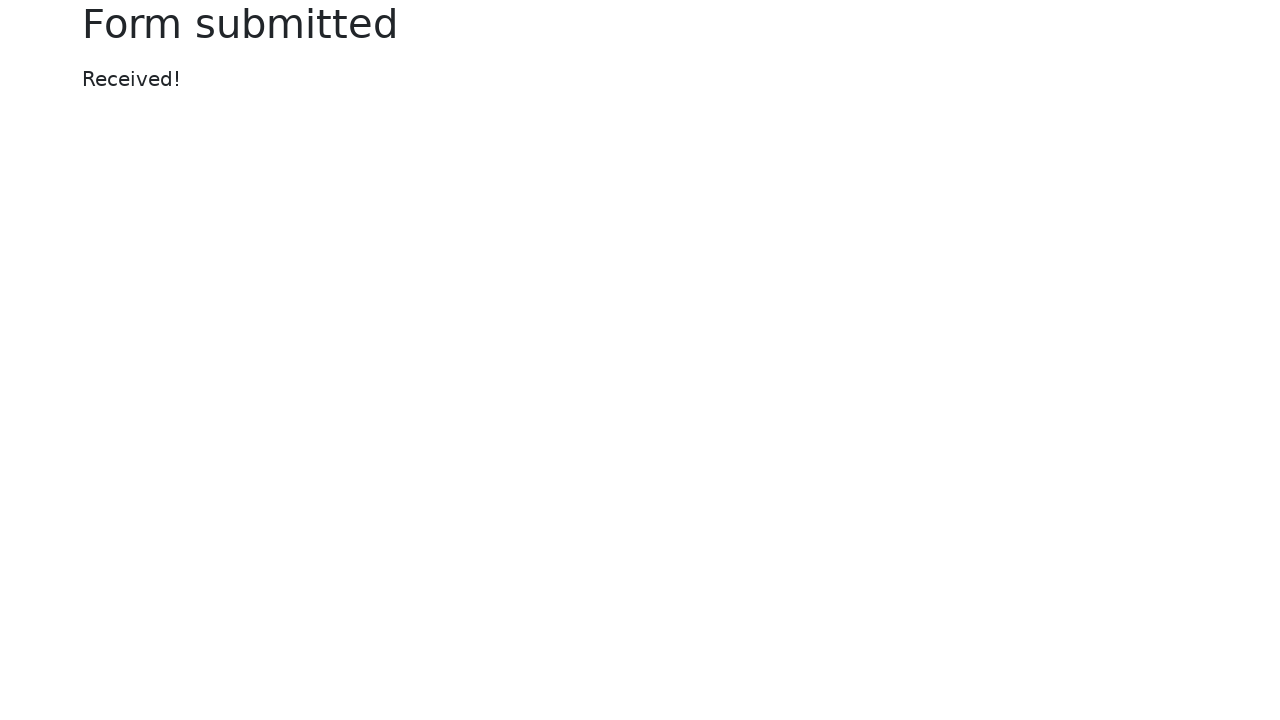

Success message element loaded
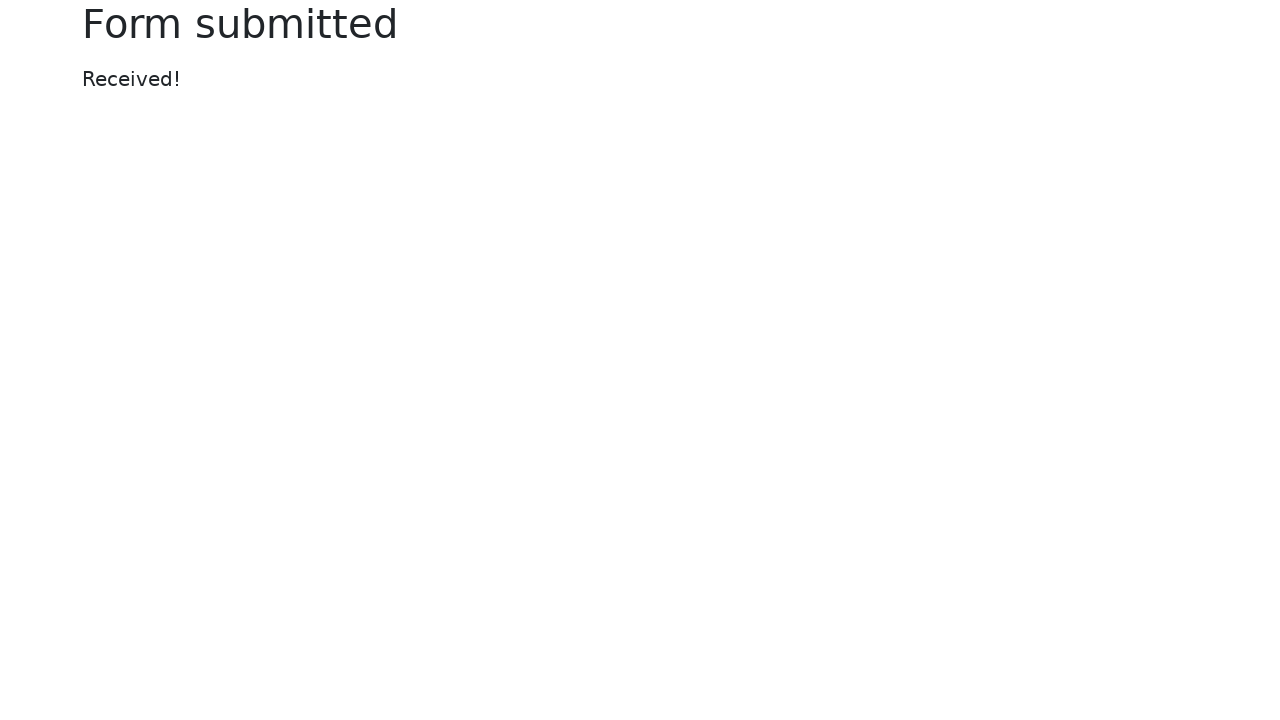

Verified success message displays 'Received!'
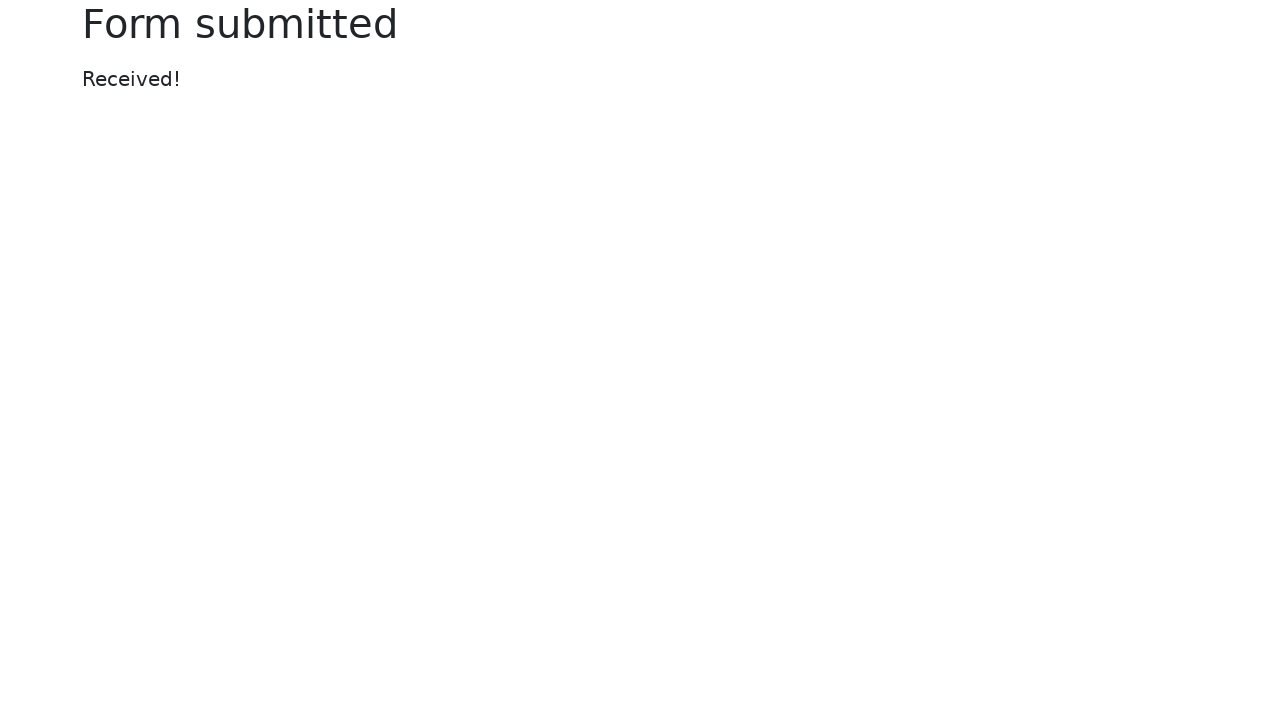

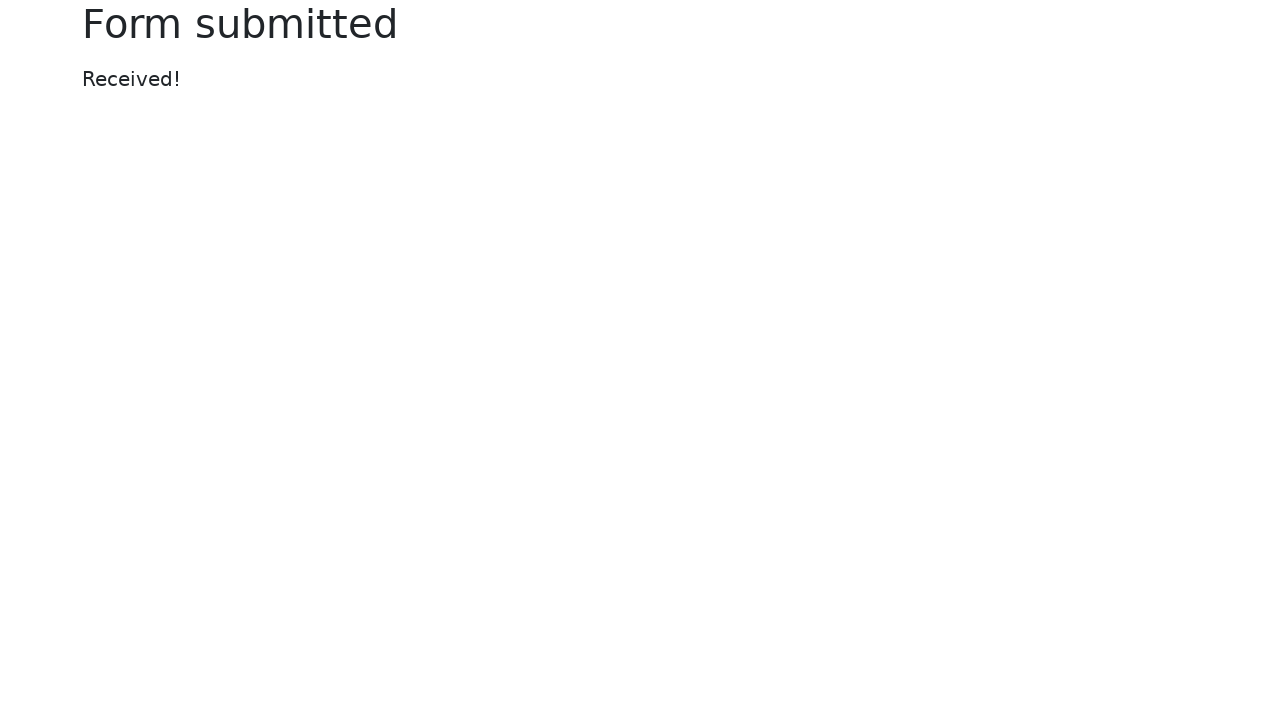